Tests the search functionality on a table by filtering for items containing "Rice" and verifying the filtered results

Starting URL: https://rahulshettyacademy.com/seleniumPractise/#/offers

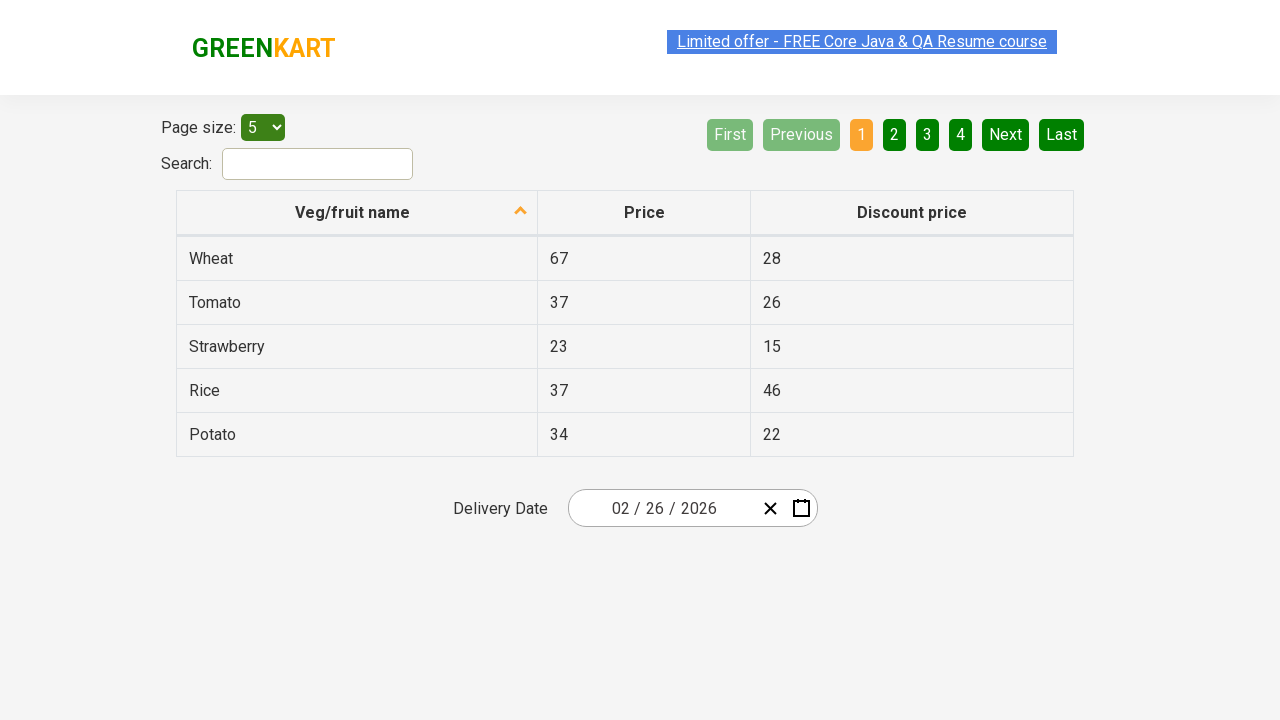

Entered 'Rice' into search field on #search-field
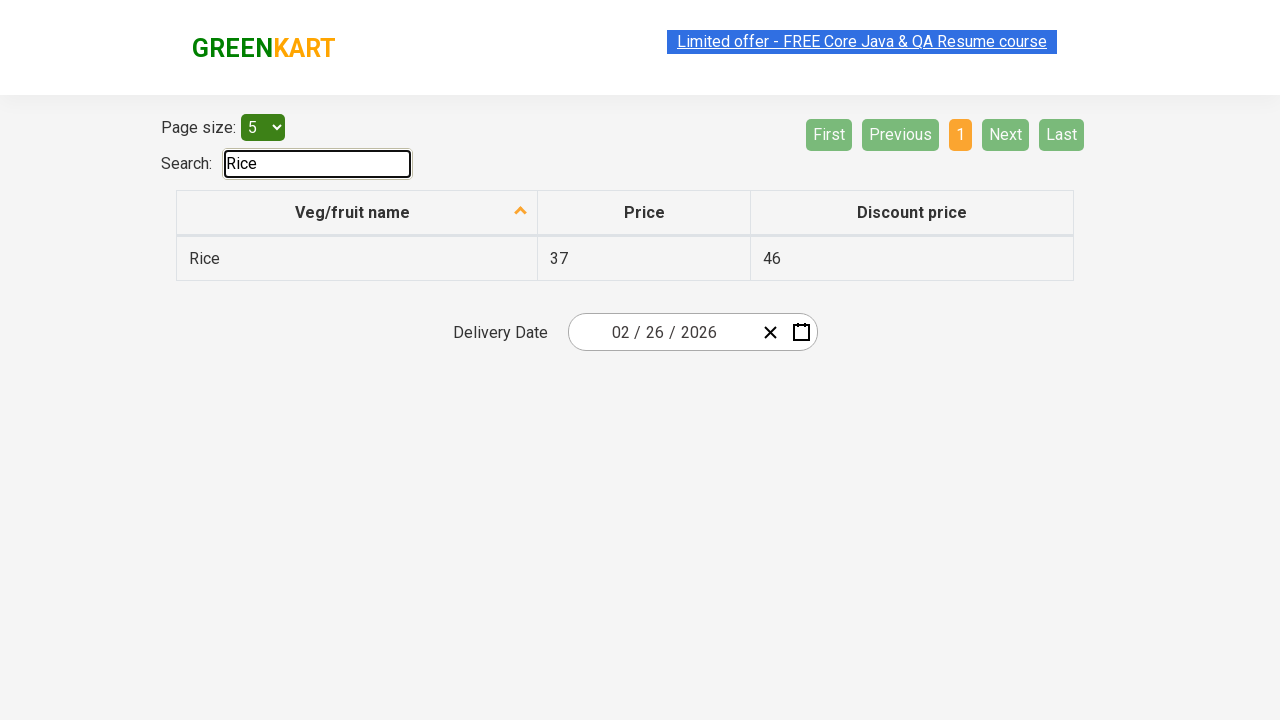

Waited for table filtering to occur
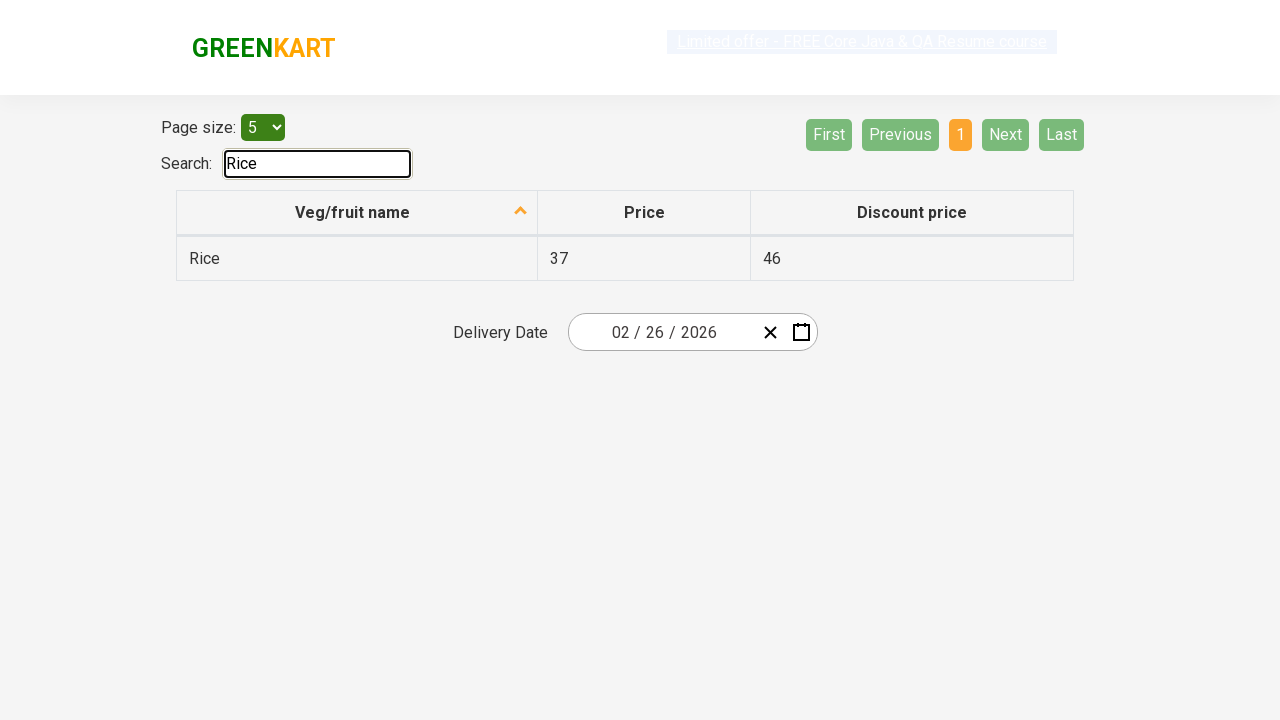

Retrieved all filtered items from first column
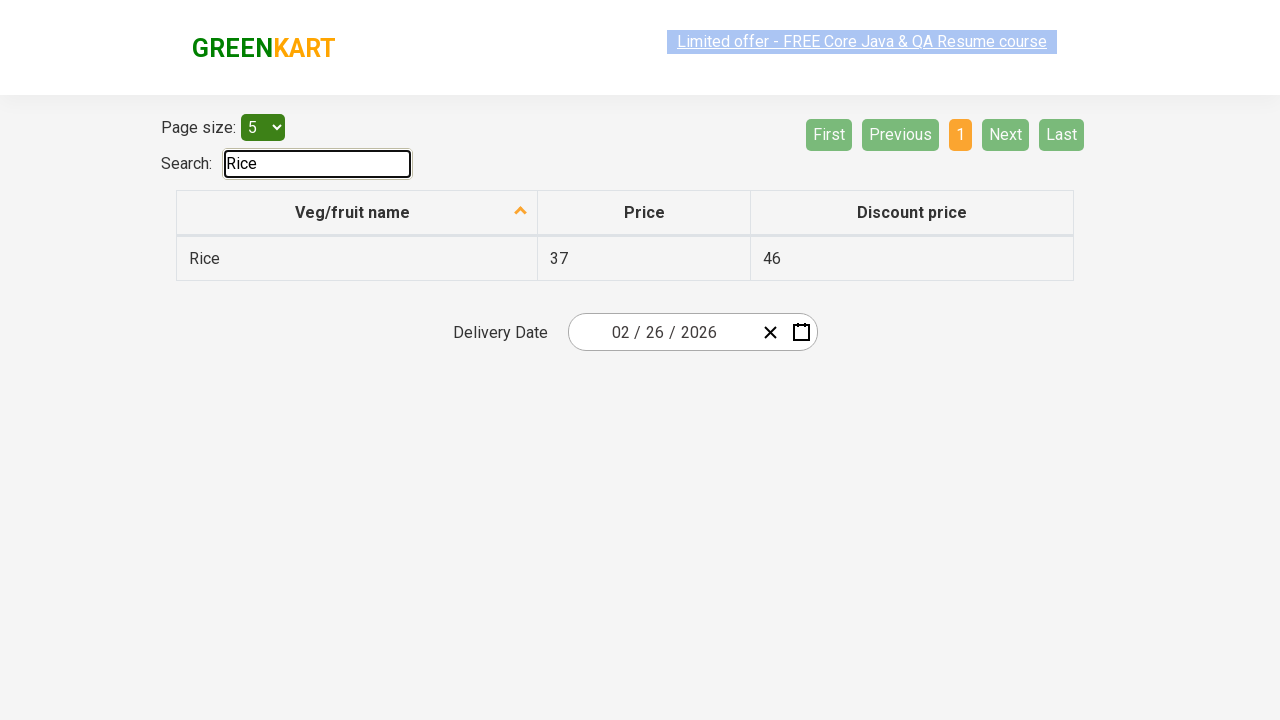

Verified that item 'Rice' contains 'Rice'
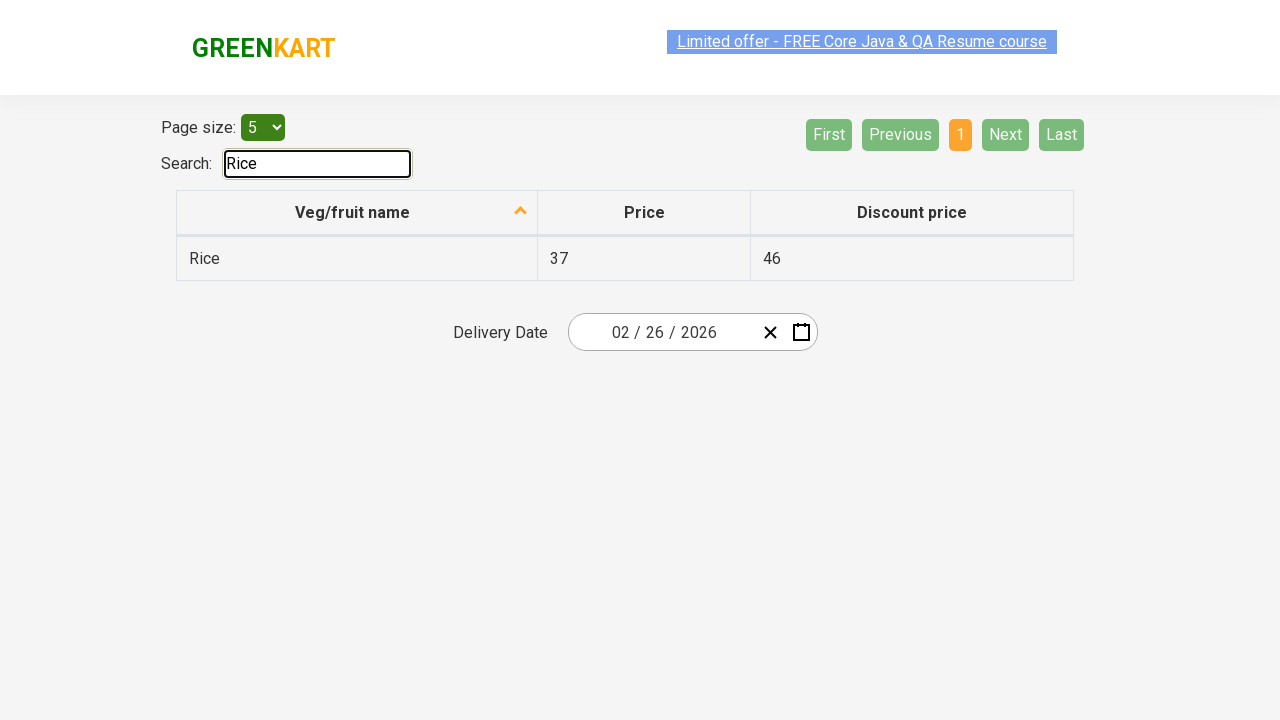

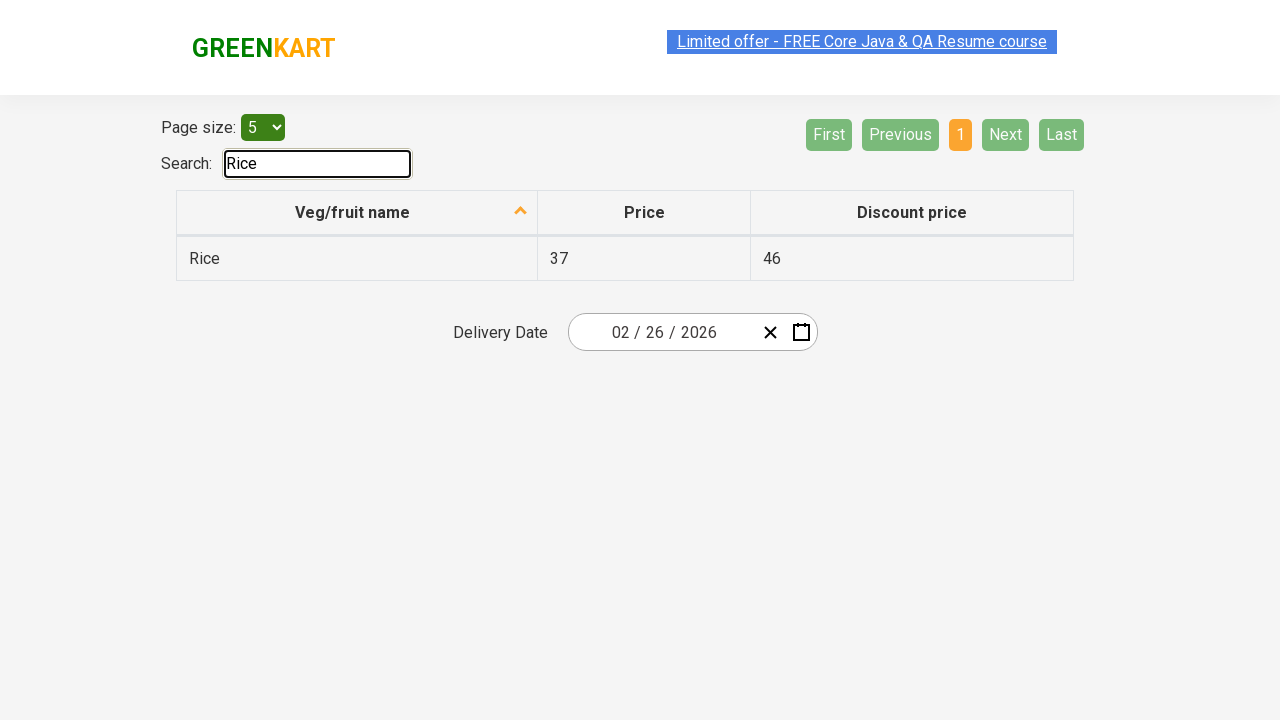